Tests language selection dropdown functionality on a registration form by clicking on the language dropdown and selecting a specific language option

Starting URL: http://demo.automationtesting.in/Register.html

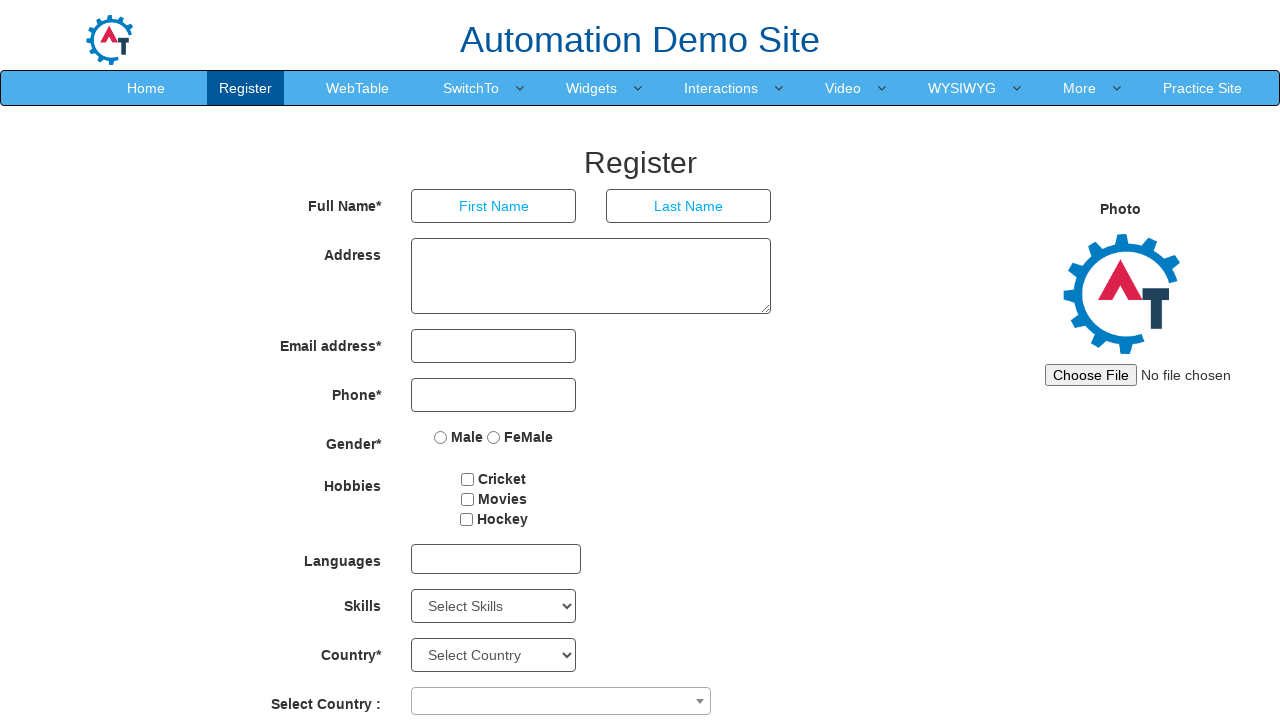

Clicked on language dropdown to open it at (496, 559) on div#msdd
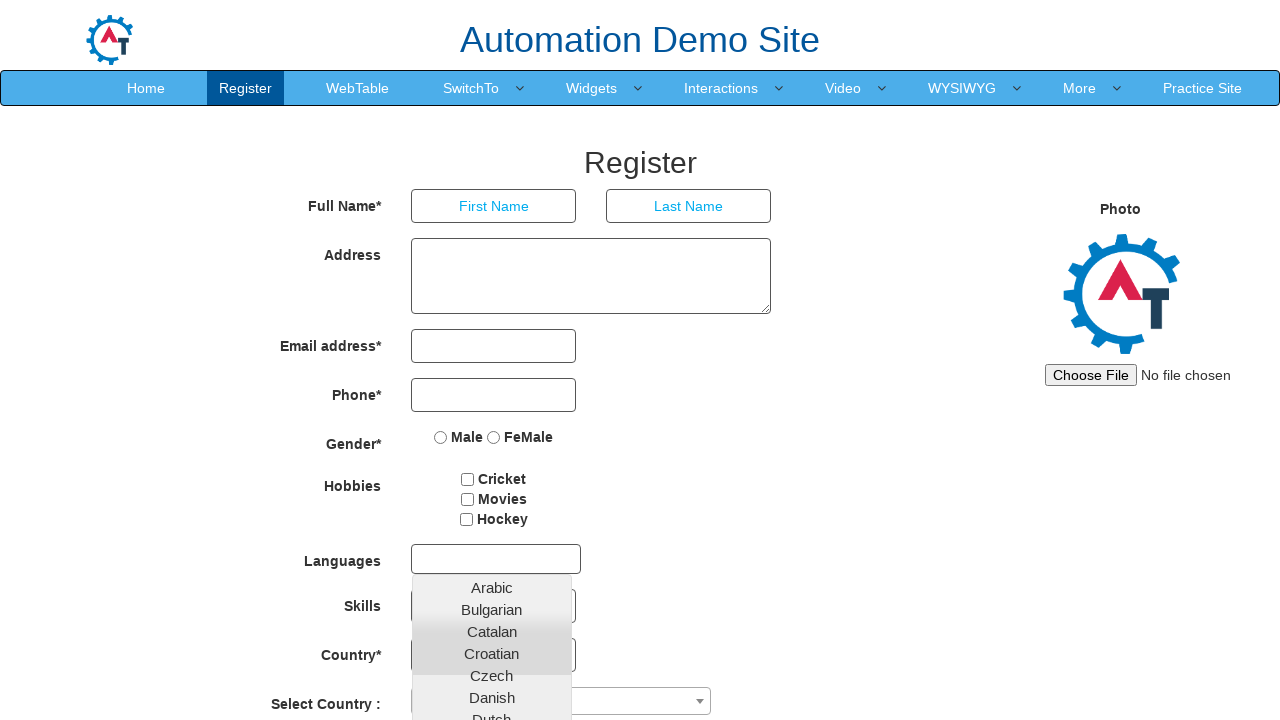

Selected 16th language option from dropdown at (492, 689) on .ui-corner-all > *:nth-child(16)
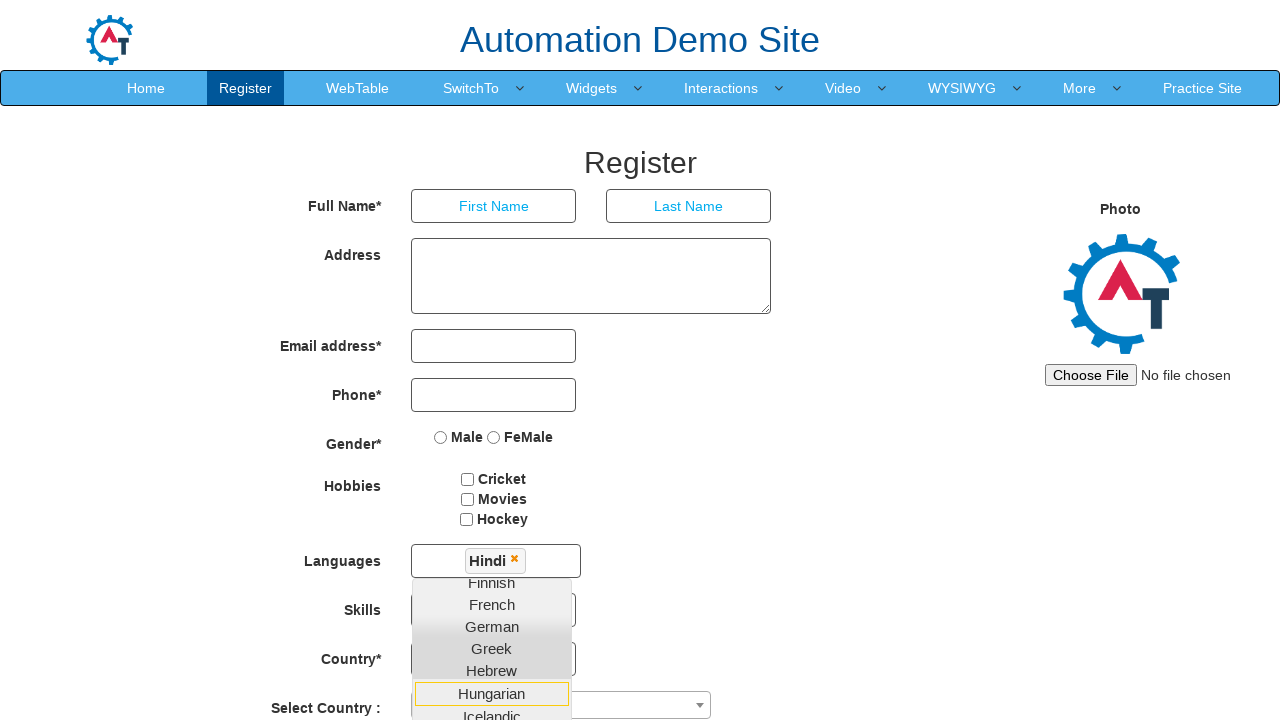

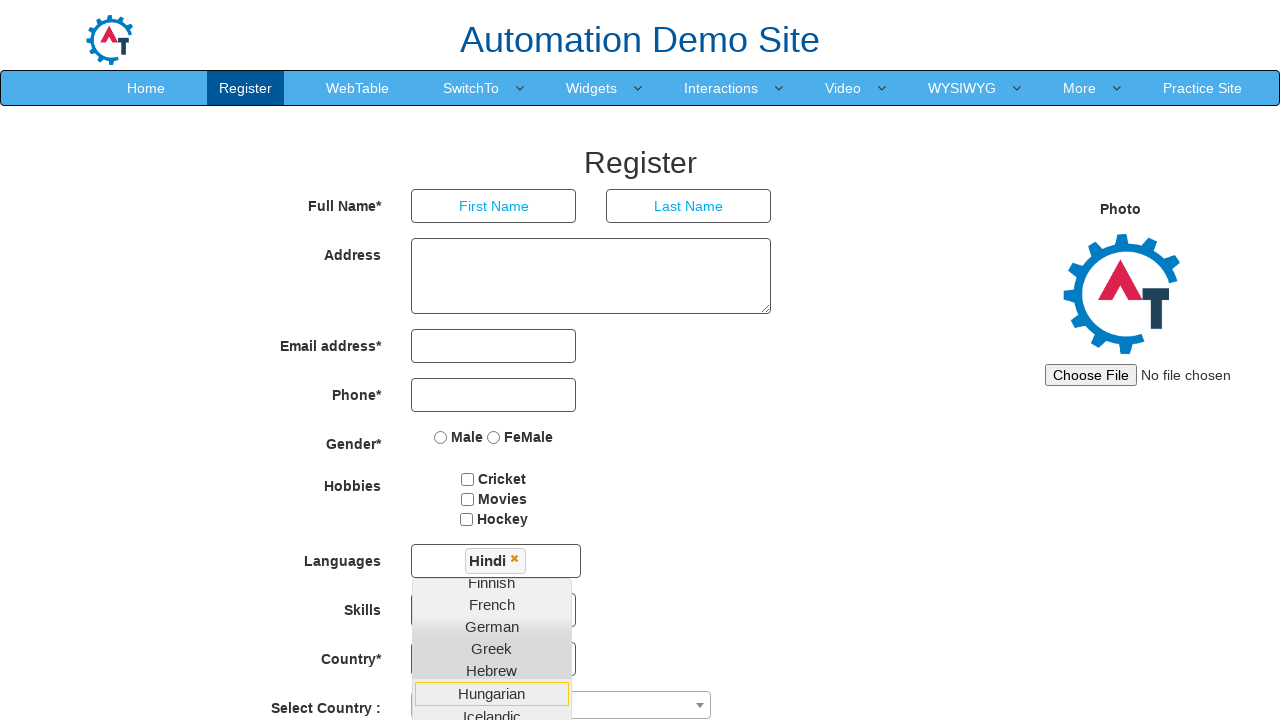